Tests JQuery UI menu navigation by clicking through menu items and verifying page titles

Starting URL: https://the-internet.herokuapp.com

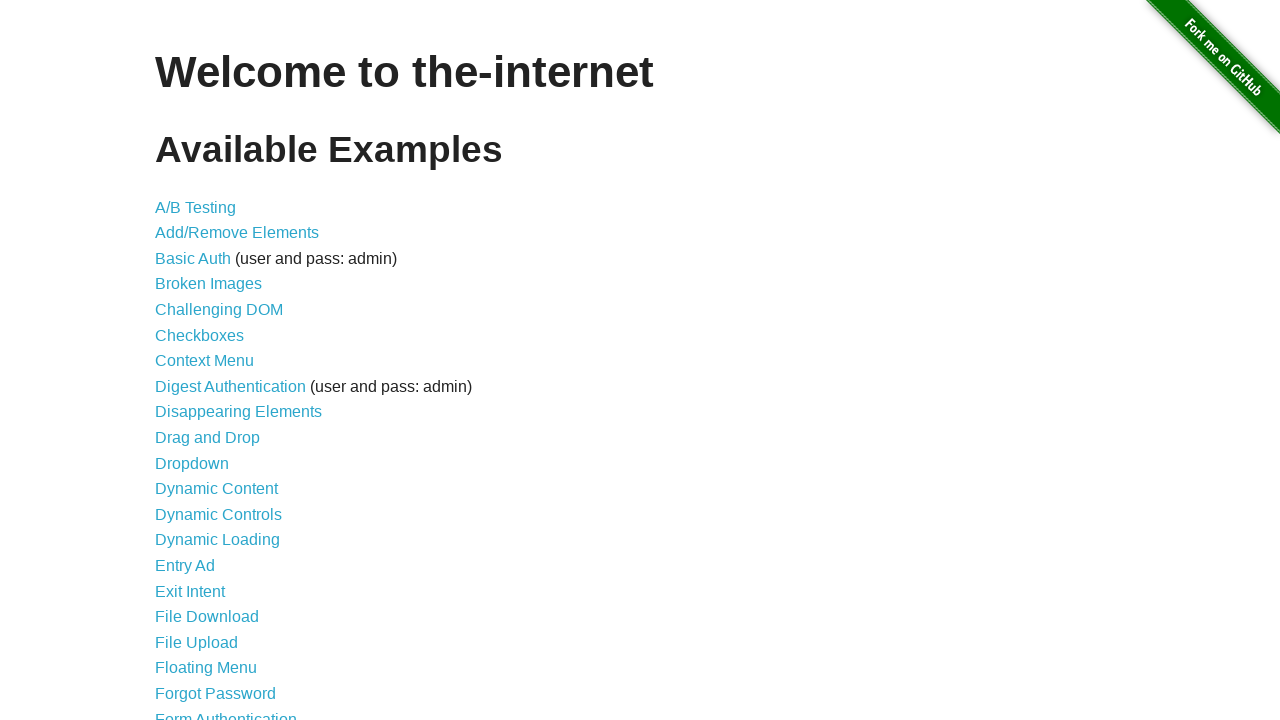

Clicked on JQuery UI Menus link at (216, 360) on text=JQuery UI Menus
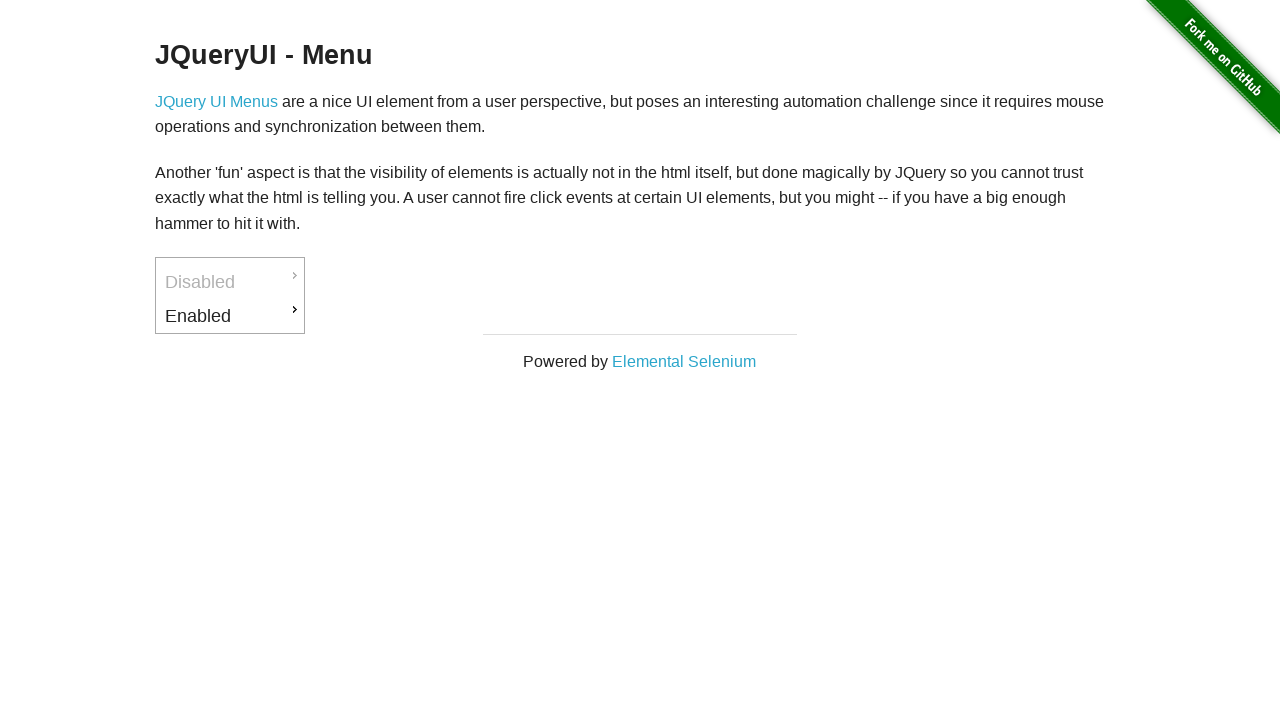

JQueryUI - Menu header title is displayed
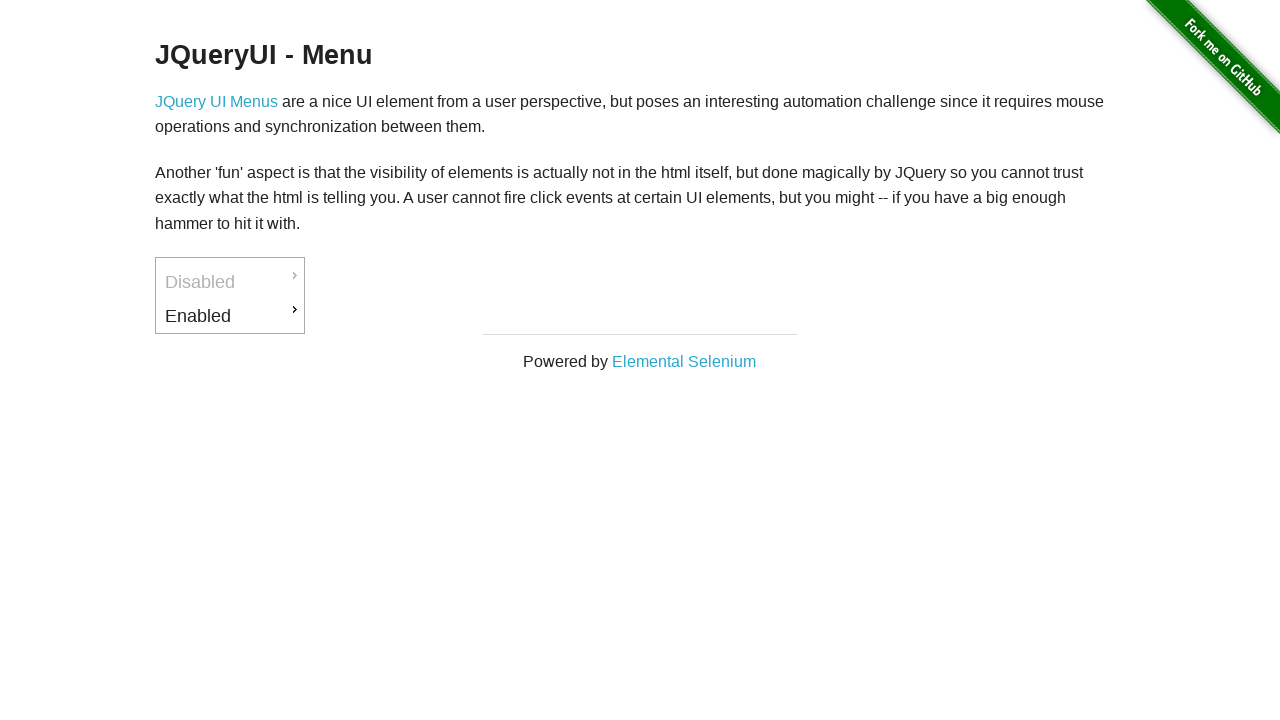

Hovered over Enabled menu item at (230, 316) on xpath=//li[@id='ui-id-3']//a[contains(text(),'Enabled')]
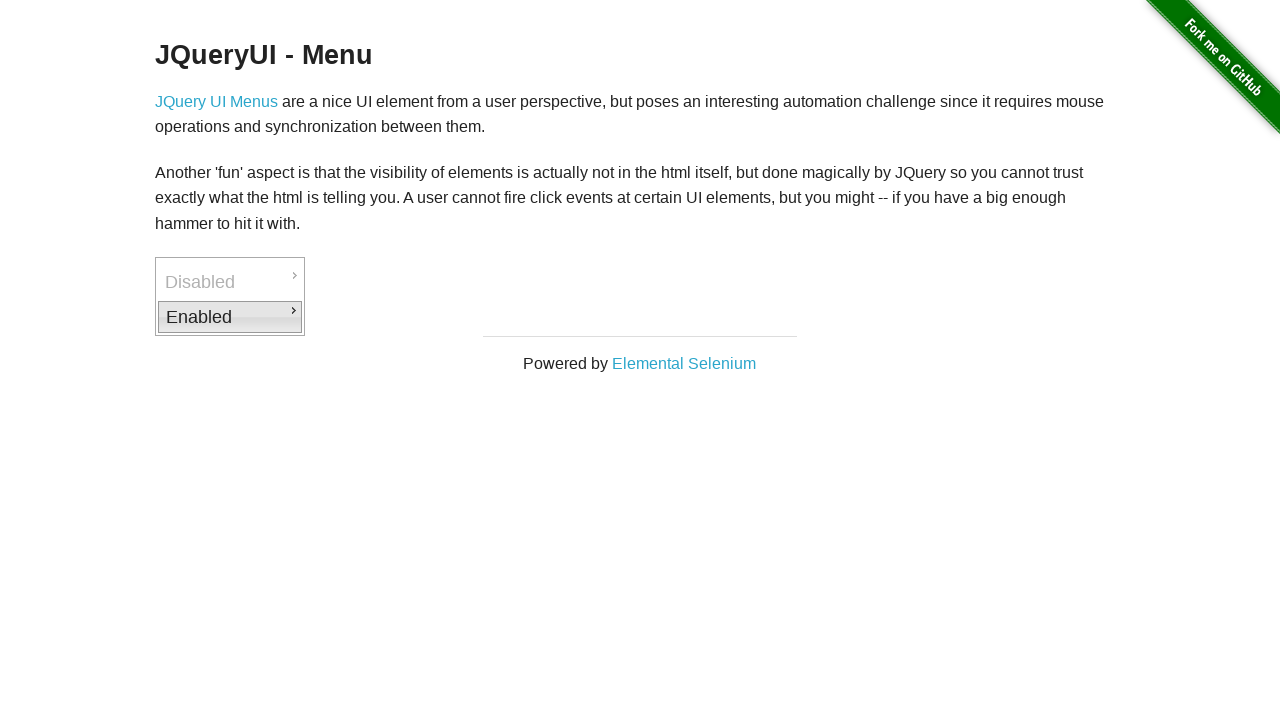

Clicked on 'Back to JQuery UI' submenu item at (376, 362) on xpath=//li[@id='ui-id-8']//a[contains(text(),'Back to JQuery UI')]
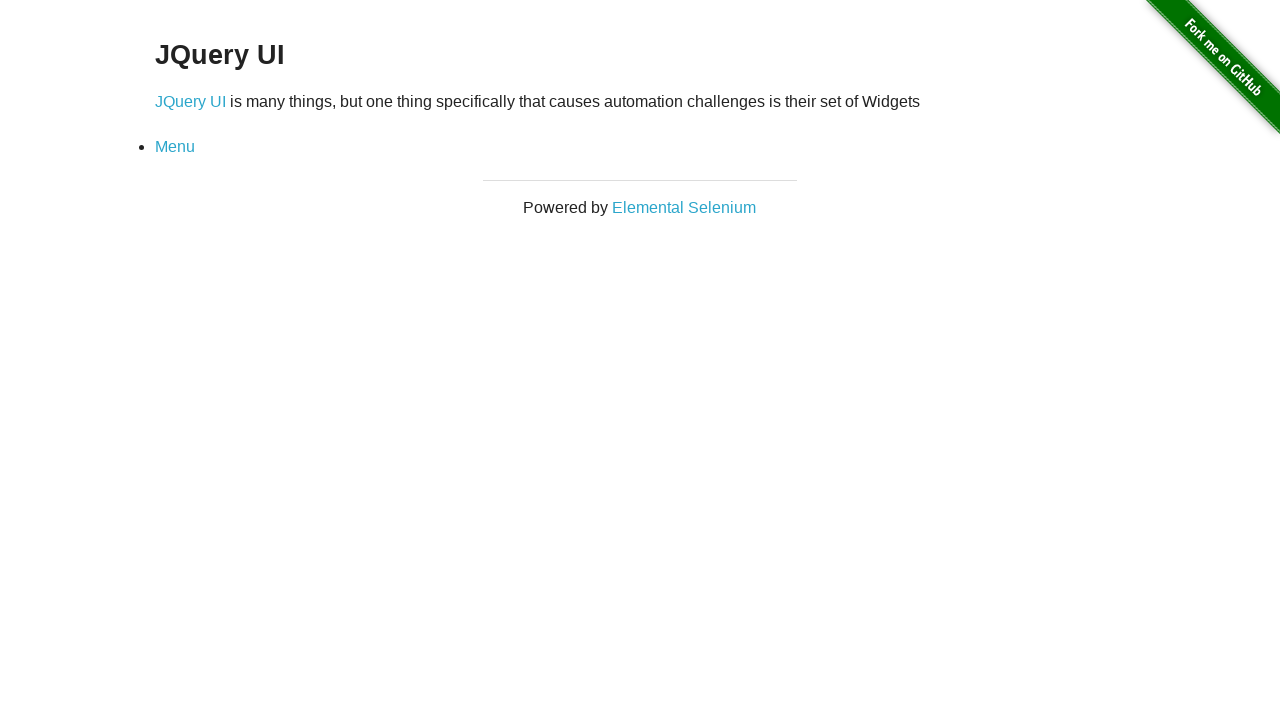

JQuery UI title is displayed
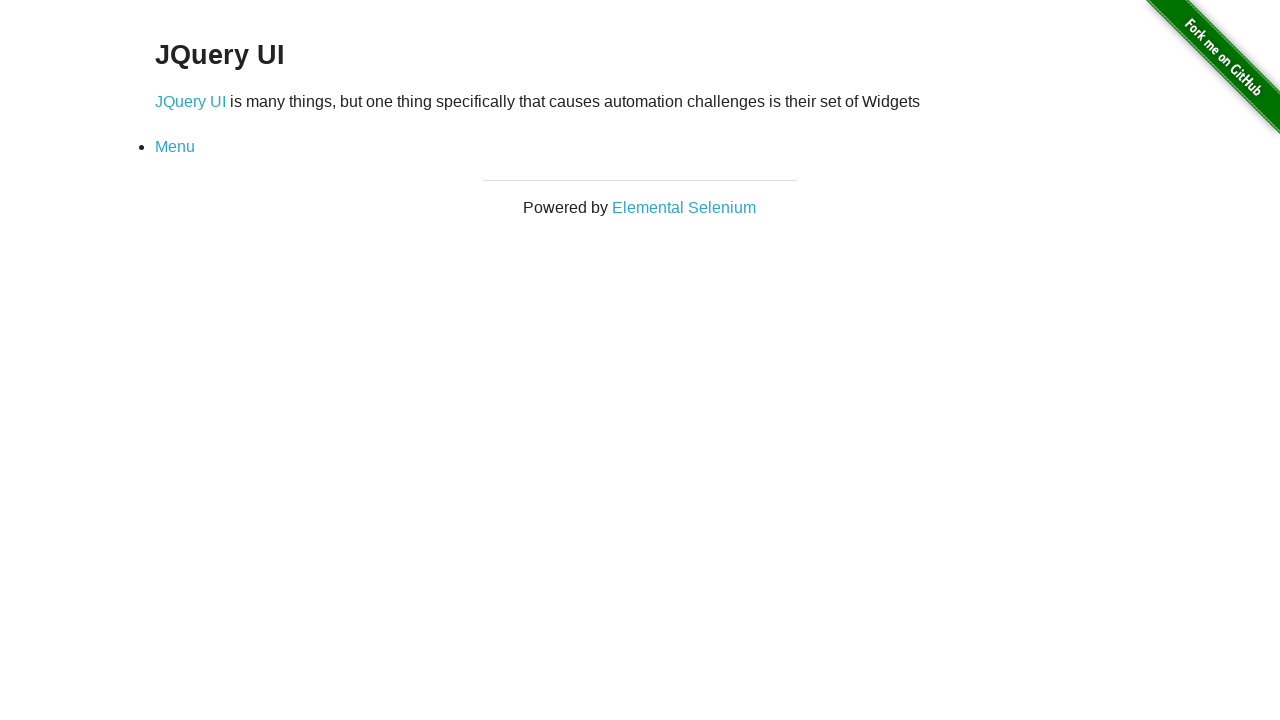

Clicked on Menu link to go back at (175, 147) on text=Menu
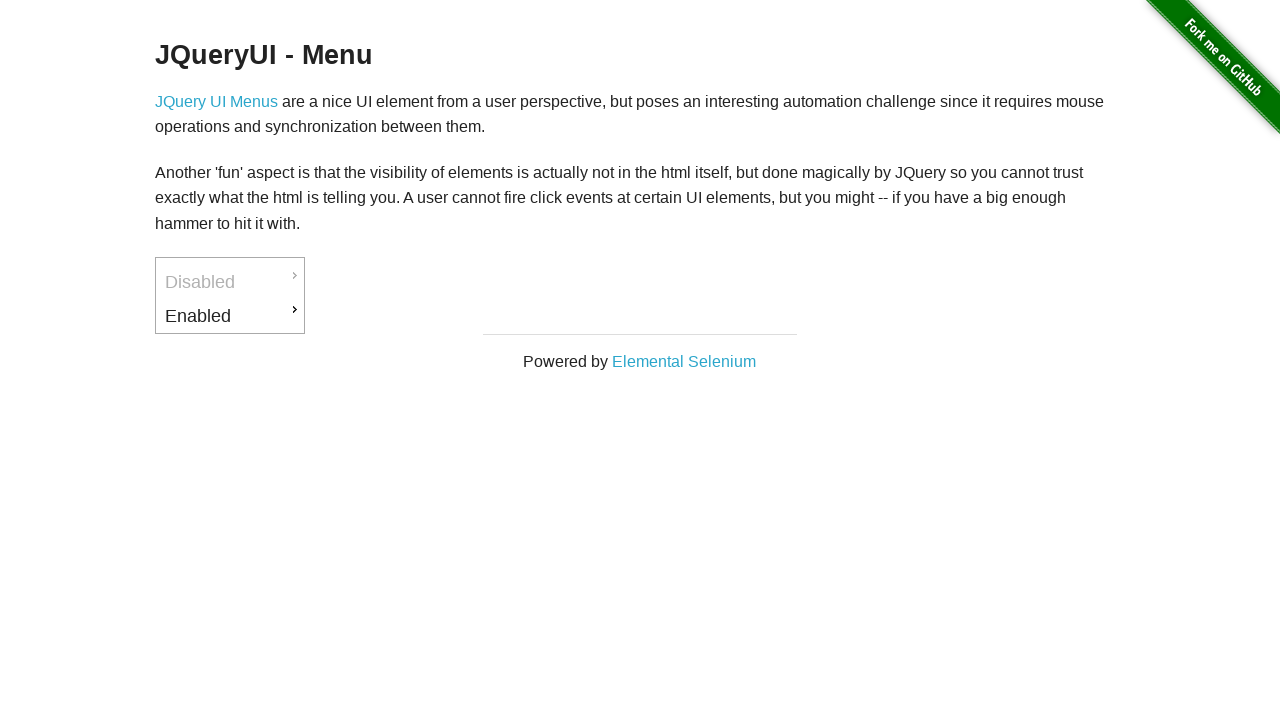

JQueryUI - Menu header title is displayed again
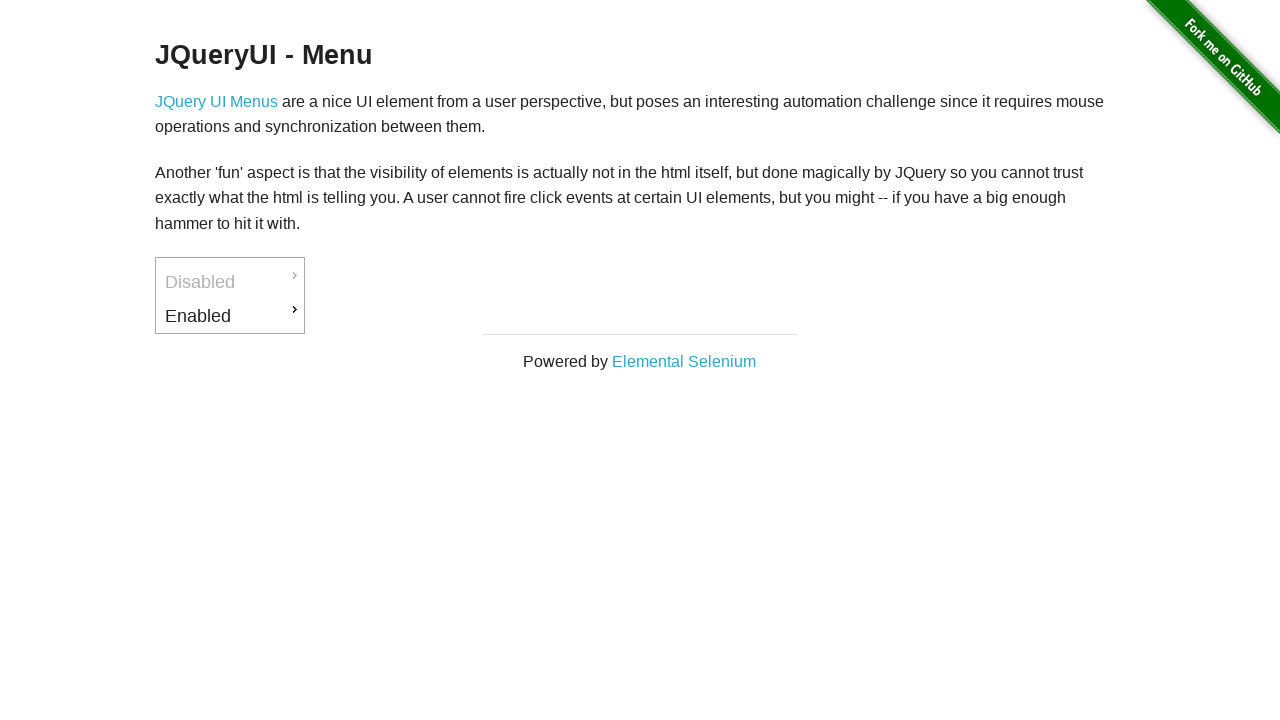

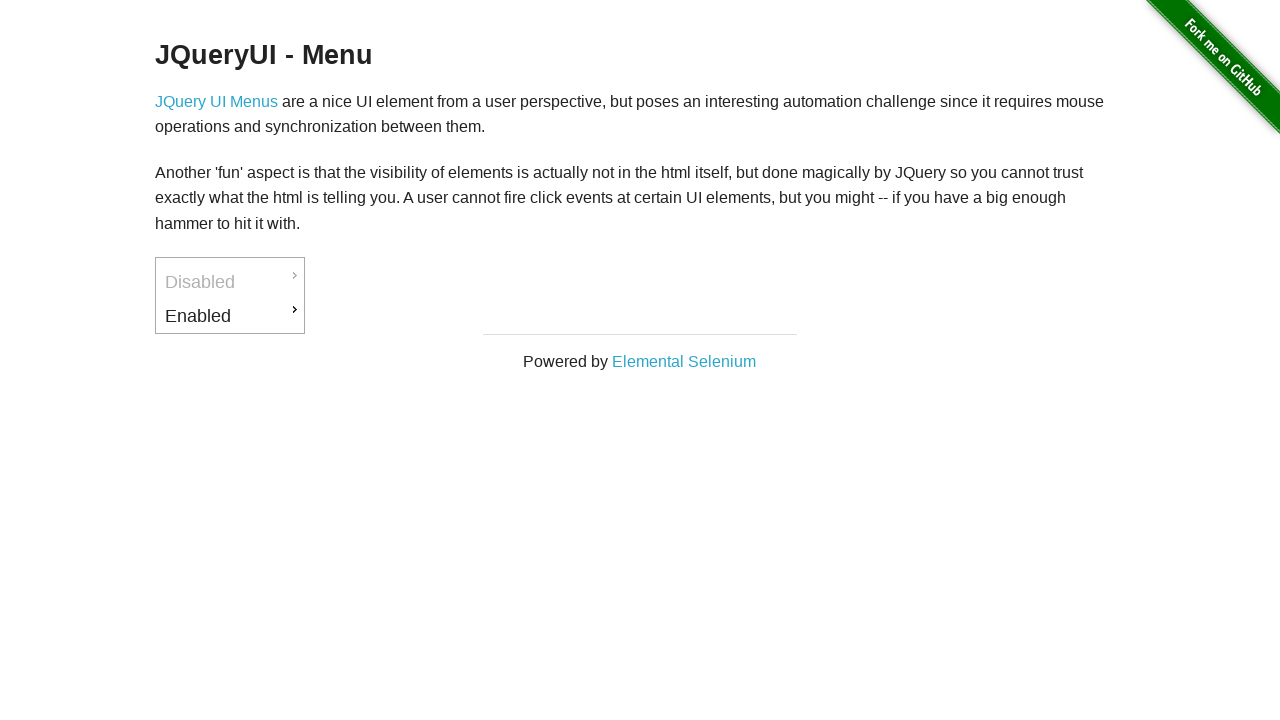